Tests registration form validation with a password that is too short (less than 6 characters).

Starting URL: https://alada.vn/tai-khoan/dang-ky.html

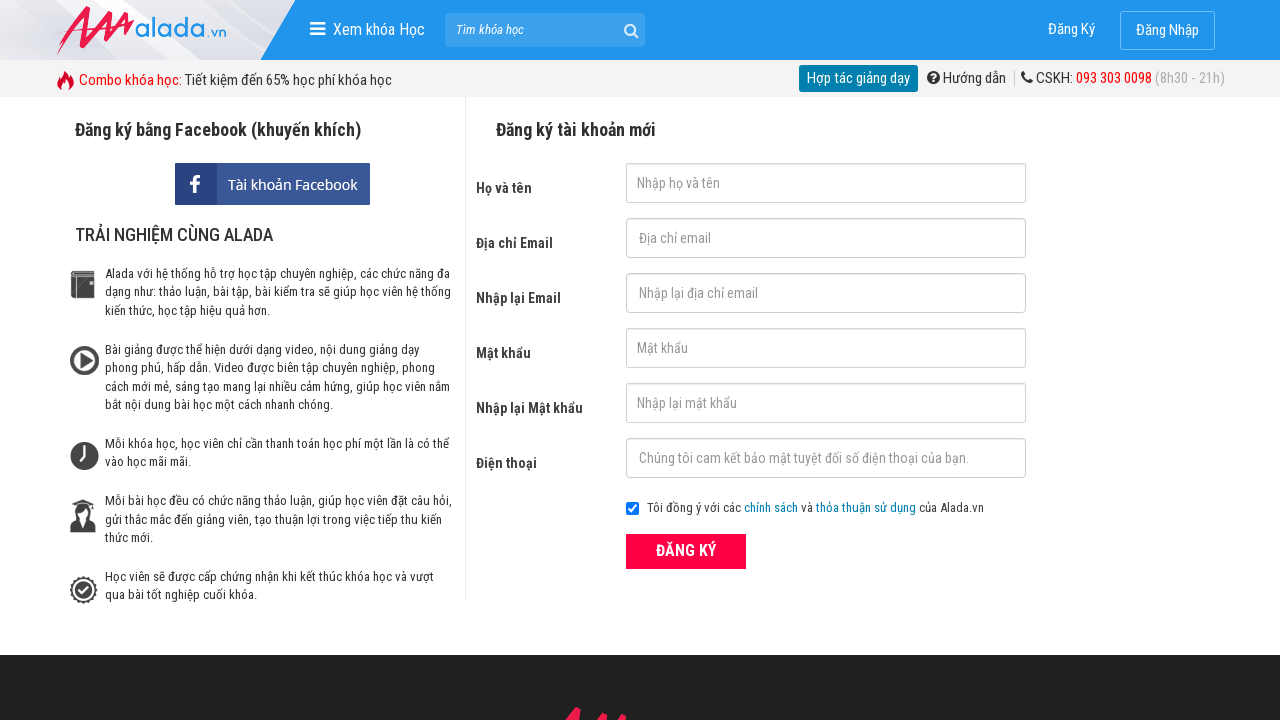

Filled first name field with 'Hoàng Hải' on input#txtFirstname
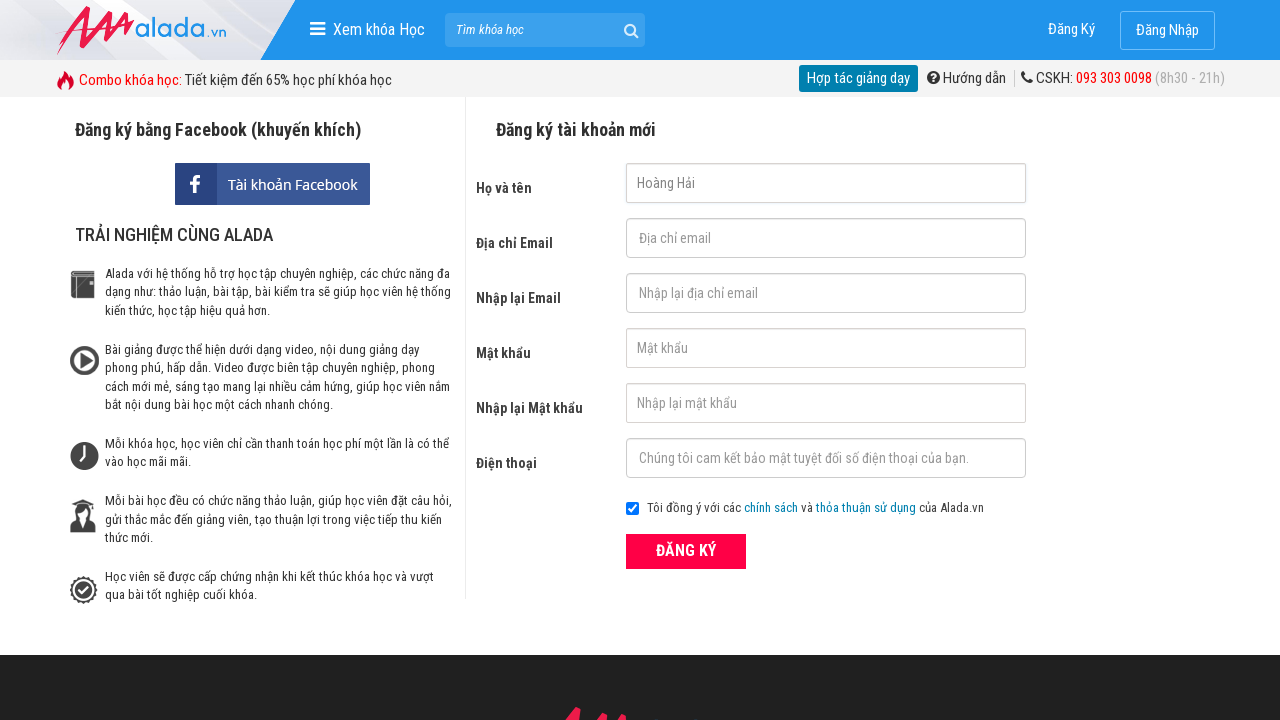

Filled email field with 'hai@gmail.com' on input#txtEmail
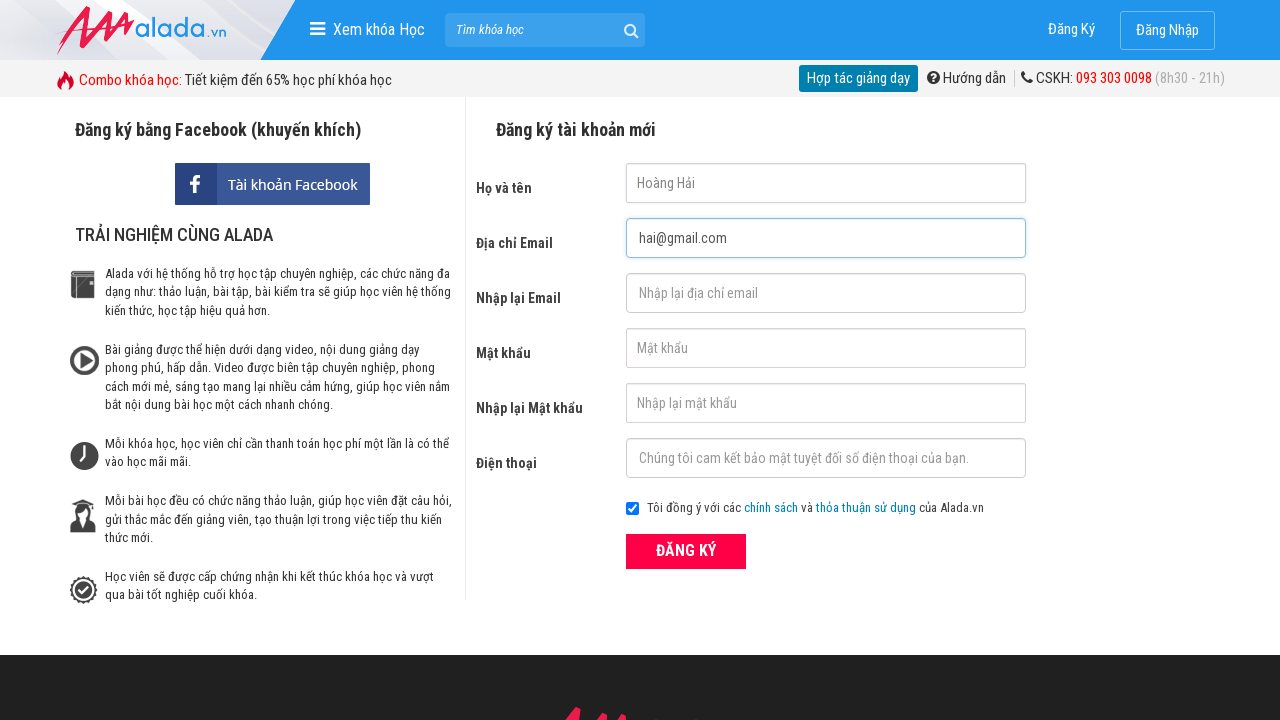

Filled confirm email field with 'hai@gmail.com' on input#txtCEmail
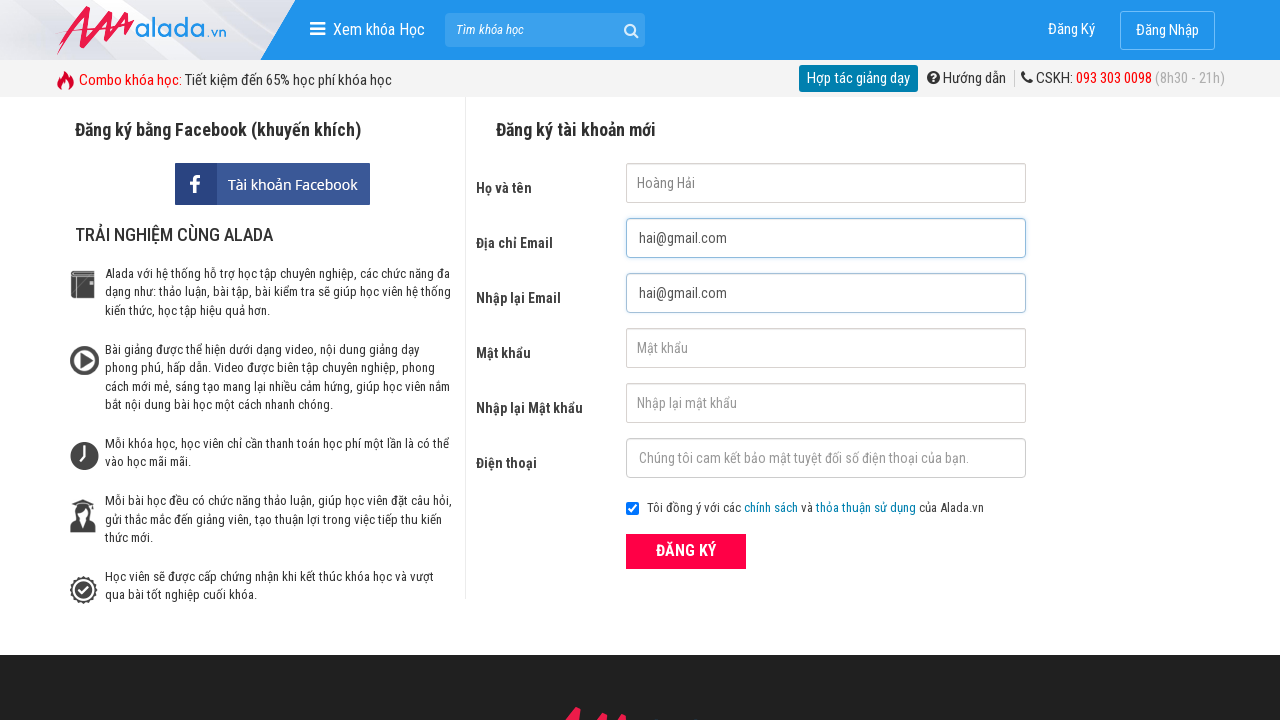

Filled password field with 'Ab@12' (5 characters - less than required 6) on input#txtPassword
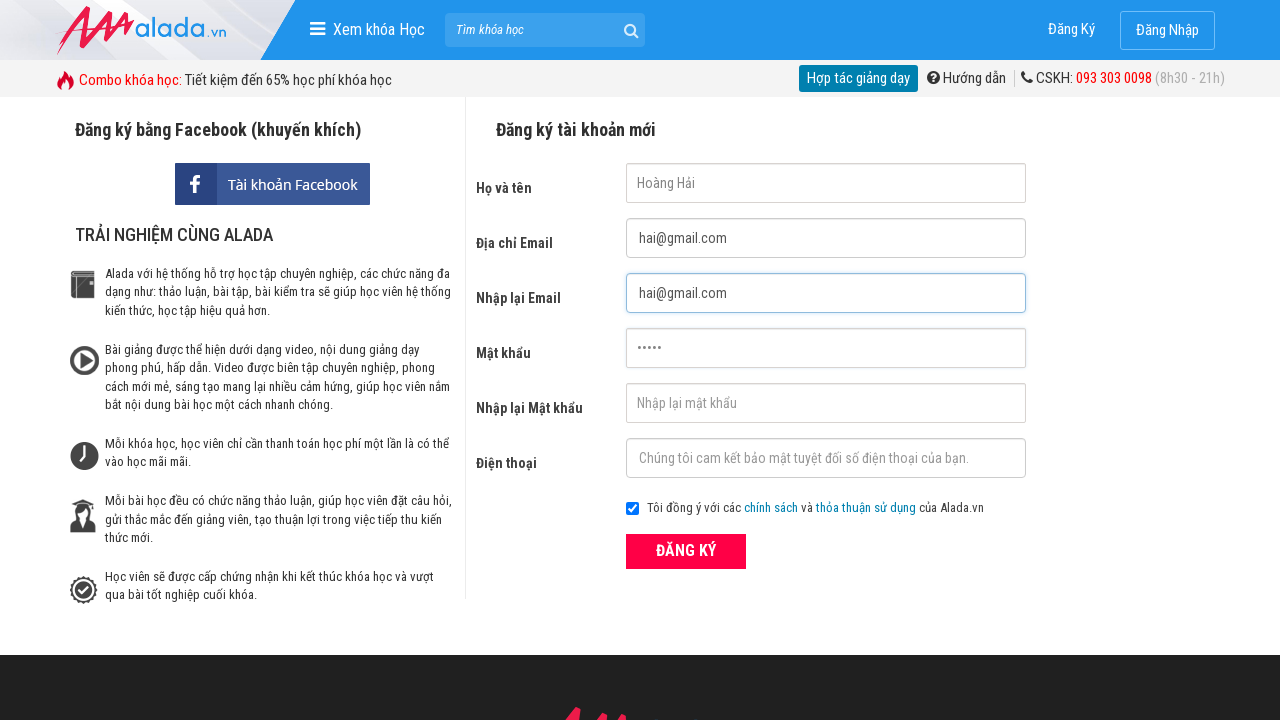

Filled confirm password field with 'Ab@12' on input#txtCPassword
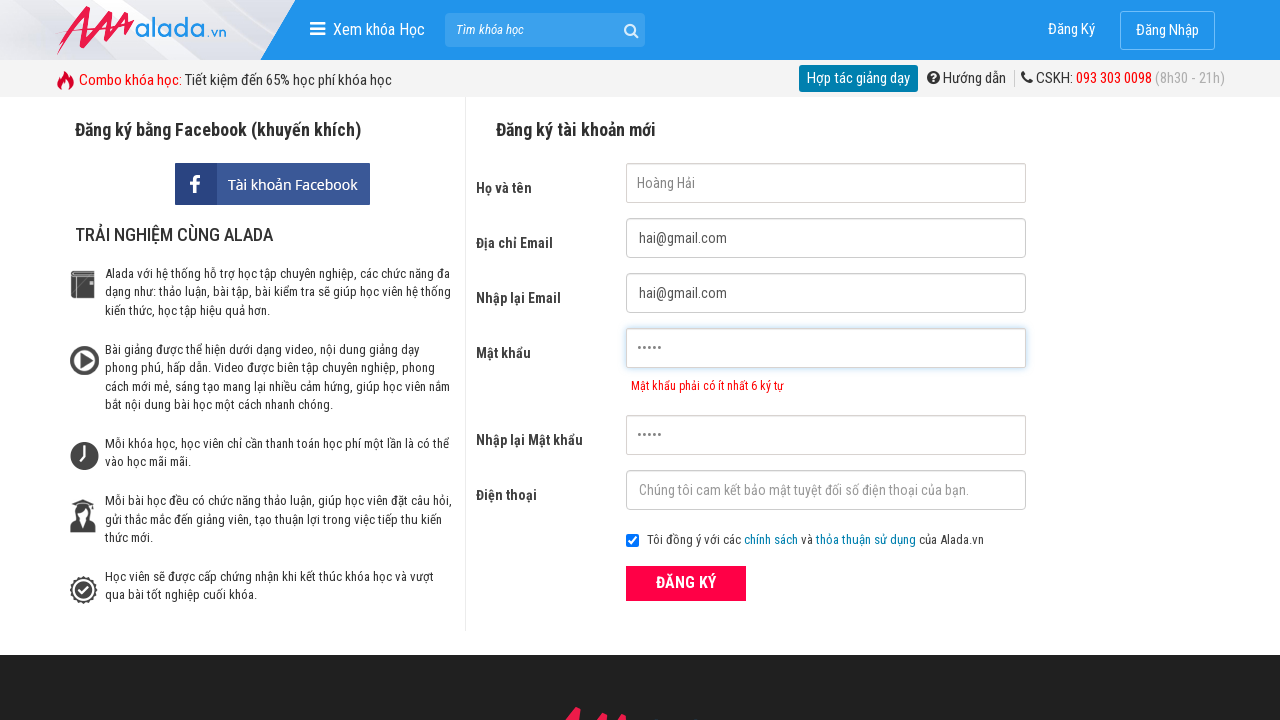

Filled phone field with '0987654321' on input#txtPhone
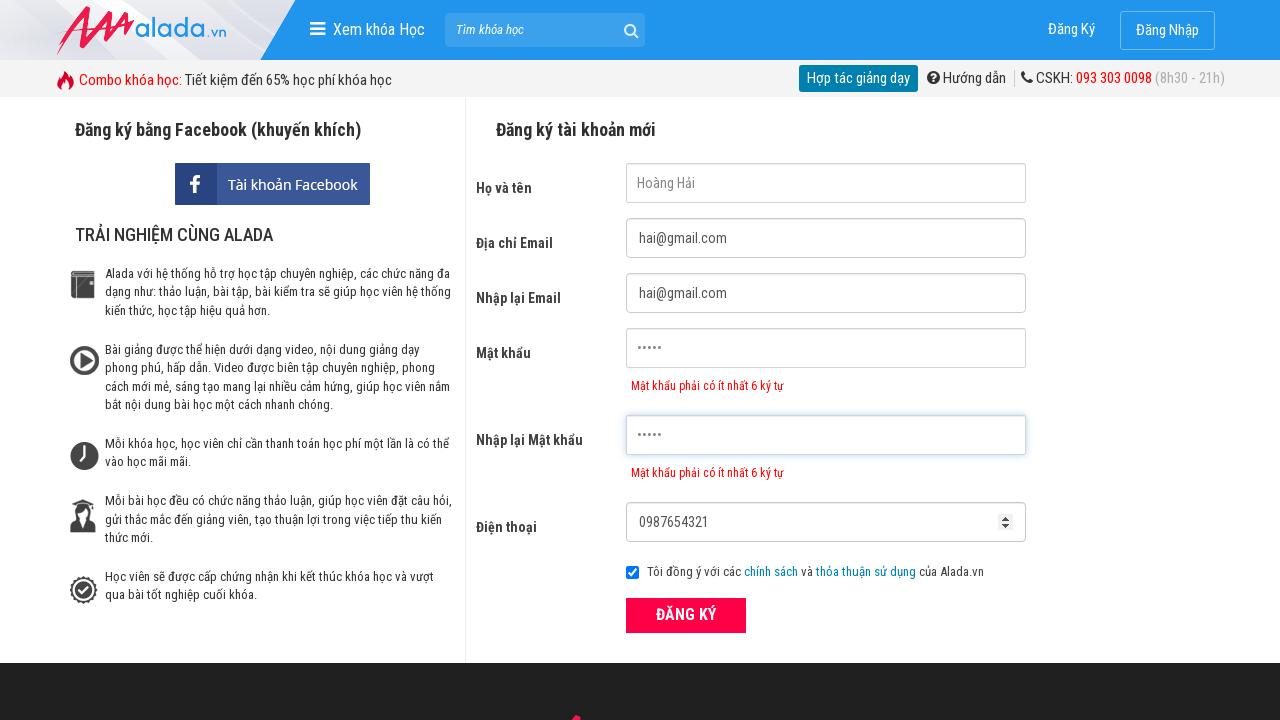

Clicked submit button to register with short password at (686, 615) on button[type='submit']
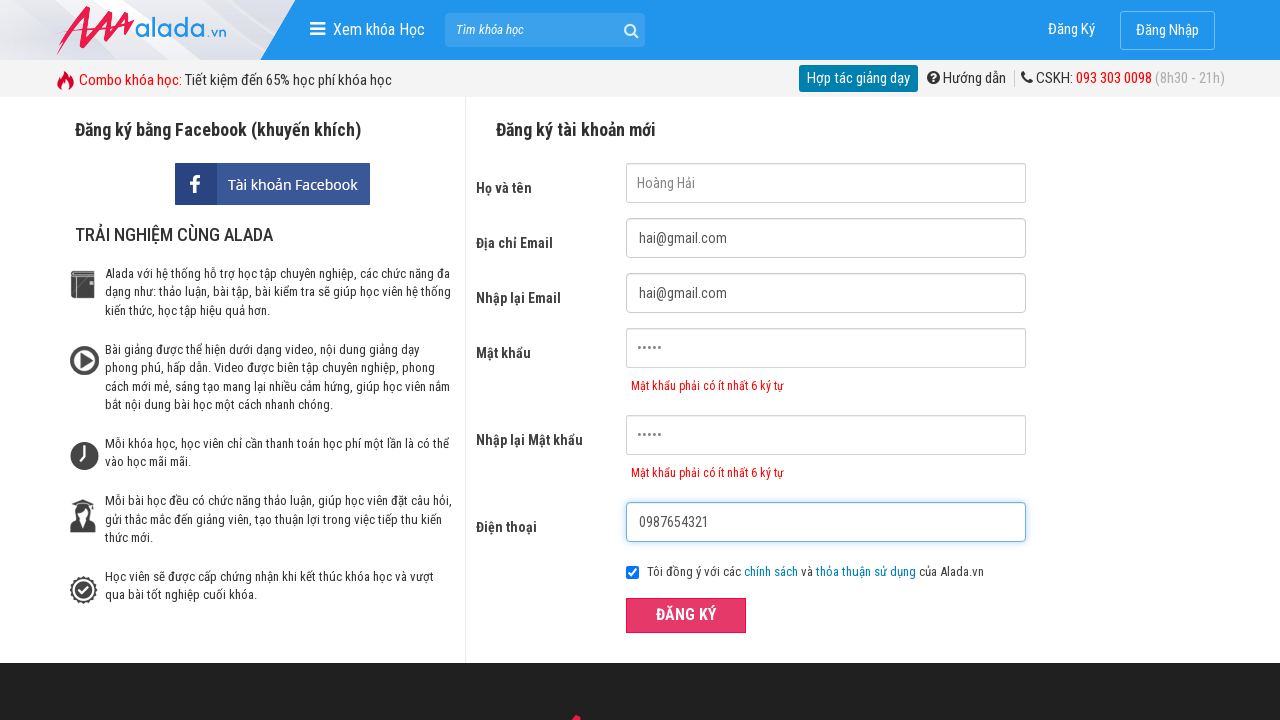

Password error message appeared - validation correctly rejected password shorter than 6 characters
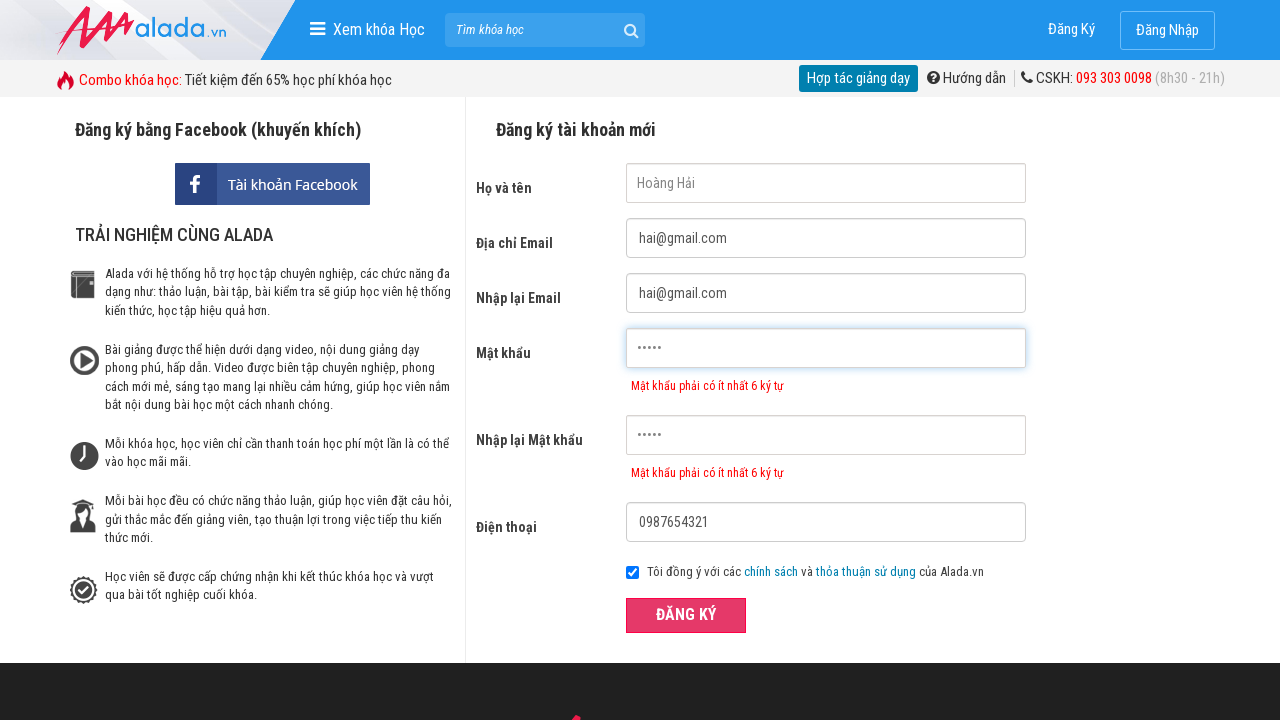

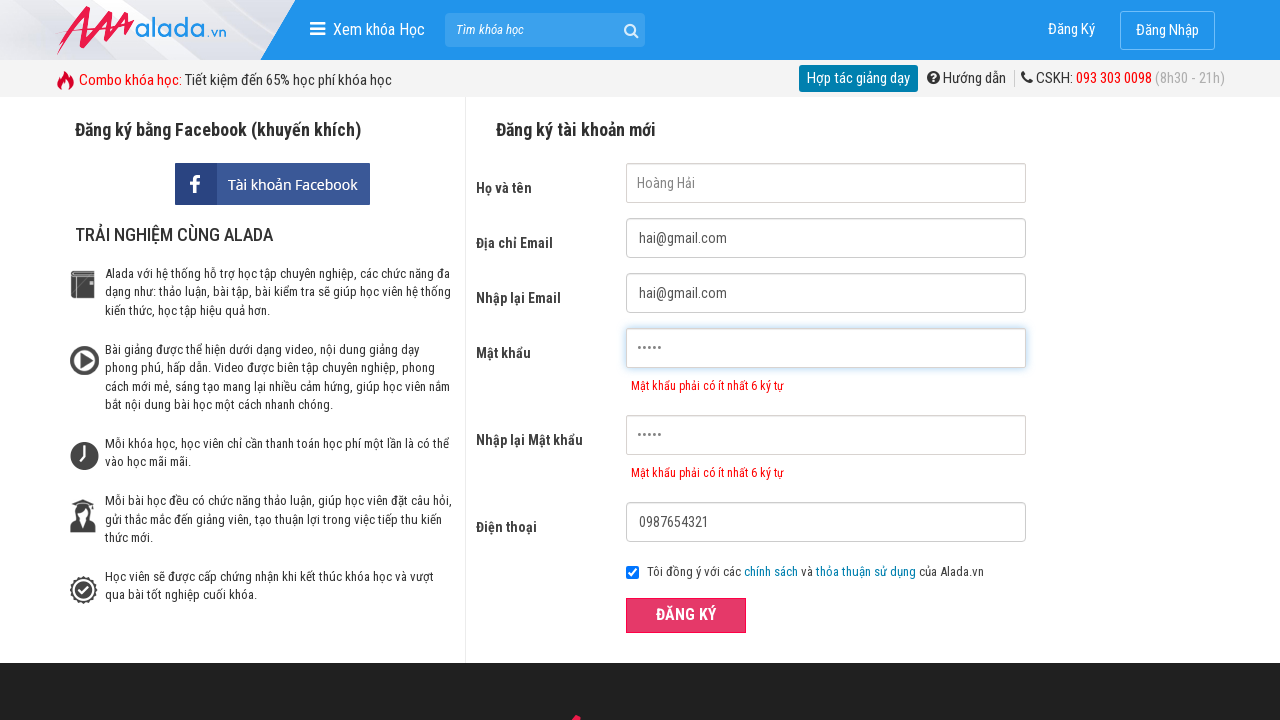